Tests getting the text content from a JavaScript confirm alert dialog

Starting URL: http://the-internet.herokuapp.com/javascript_alerts

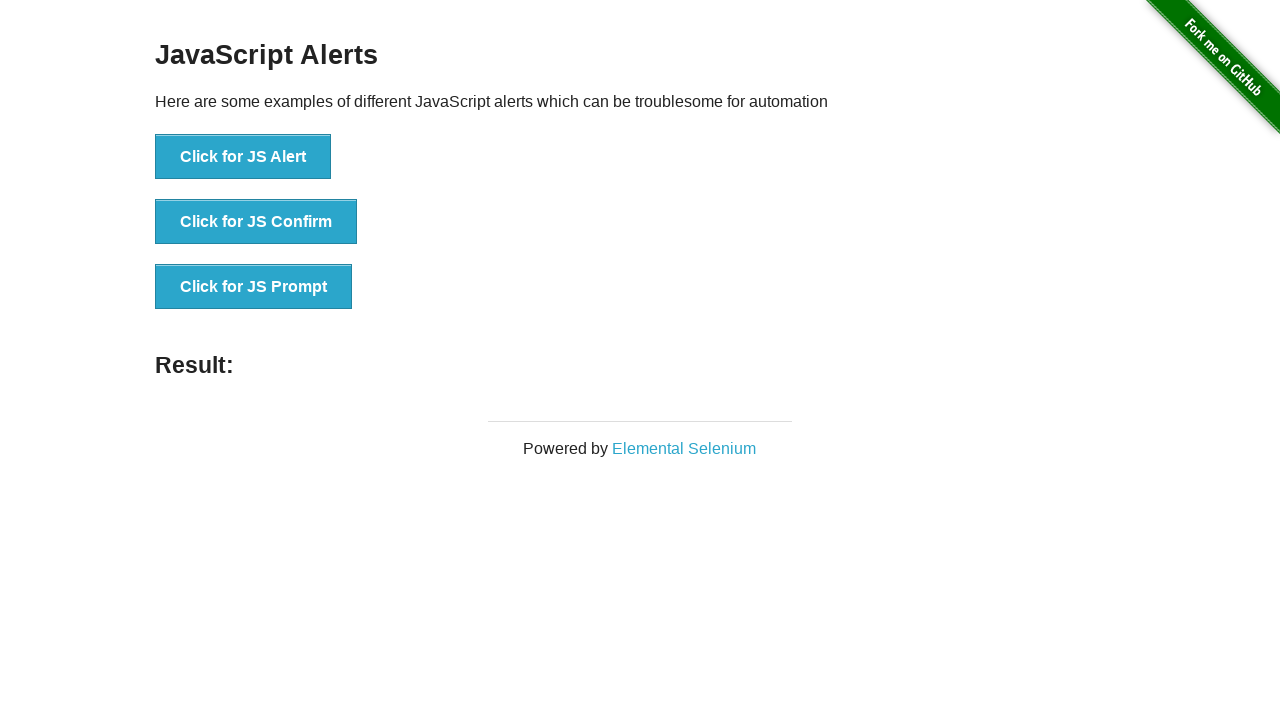

Set up dialog handler to capture and accept confirm alert
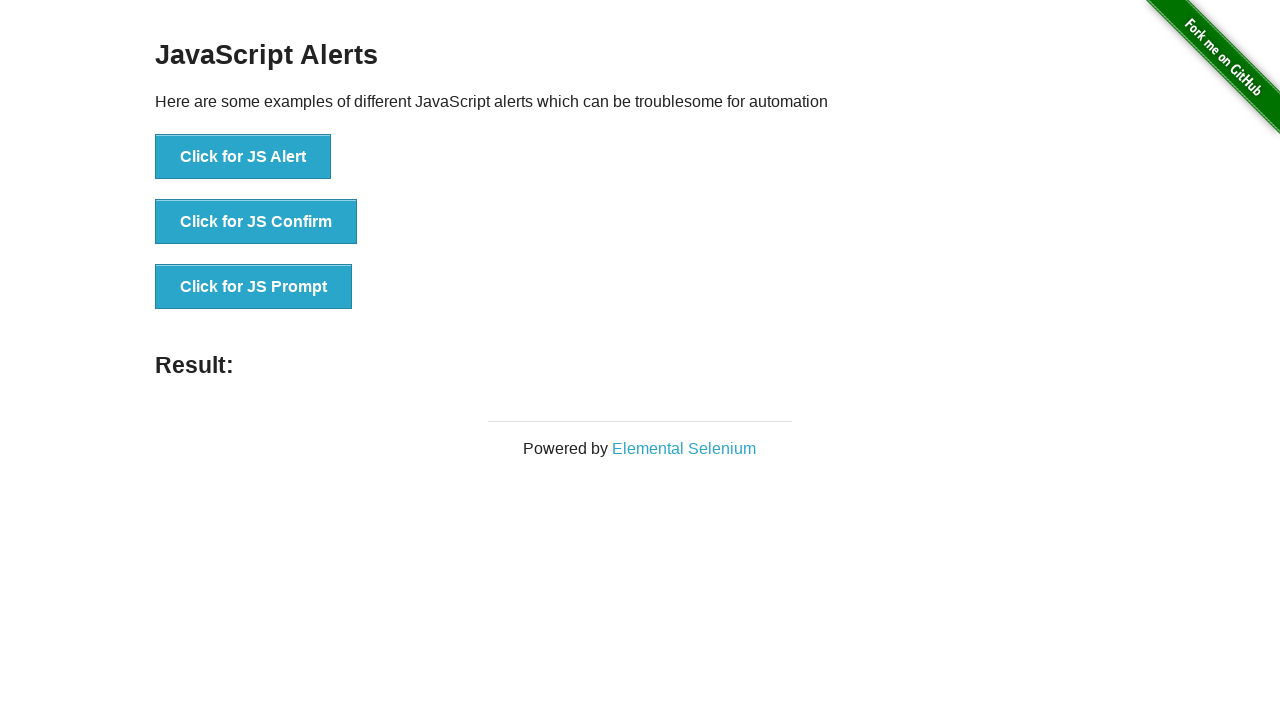

Clicked the JavaScript Confirm button at (256, 222) on xpath=//button[contains(text(),'Click for JS Confirm')]
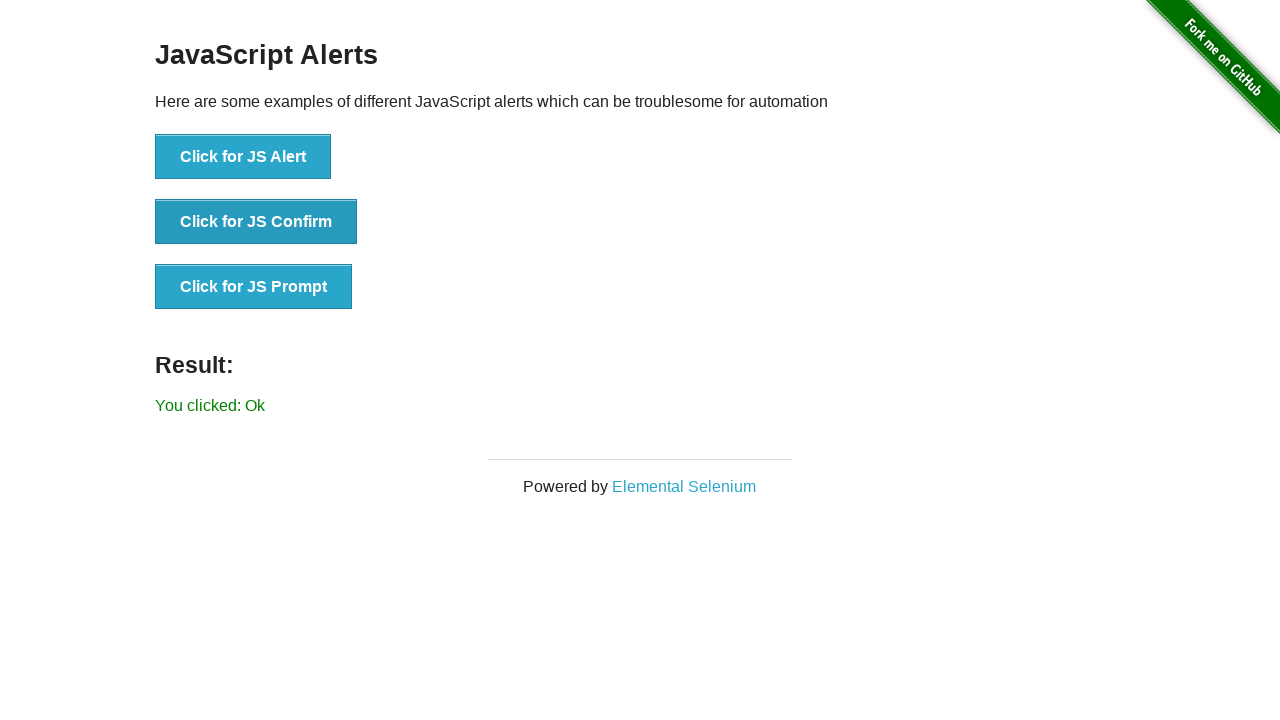

Waited for result element to appear after dialog was accepted
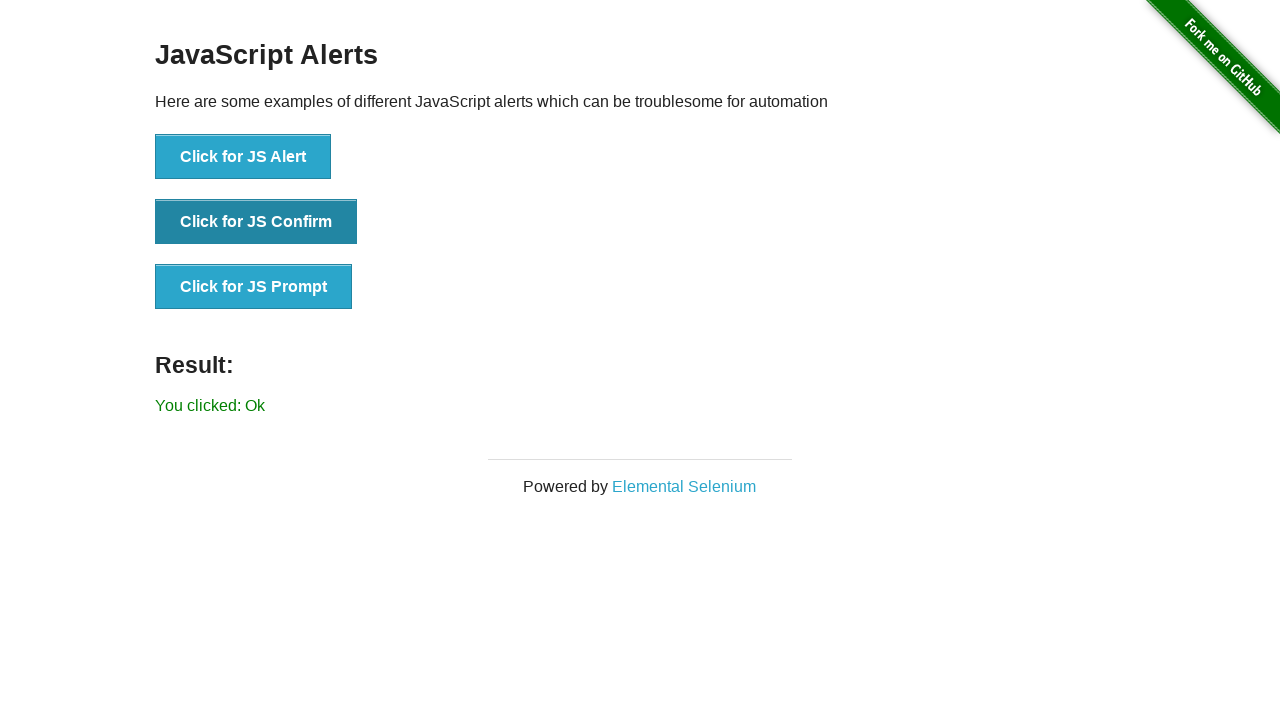

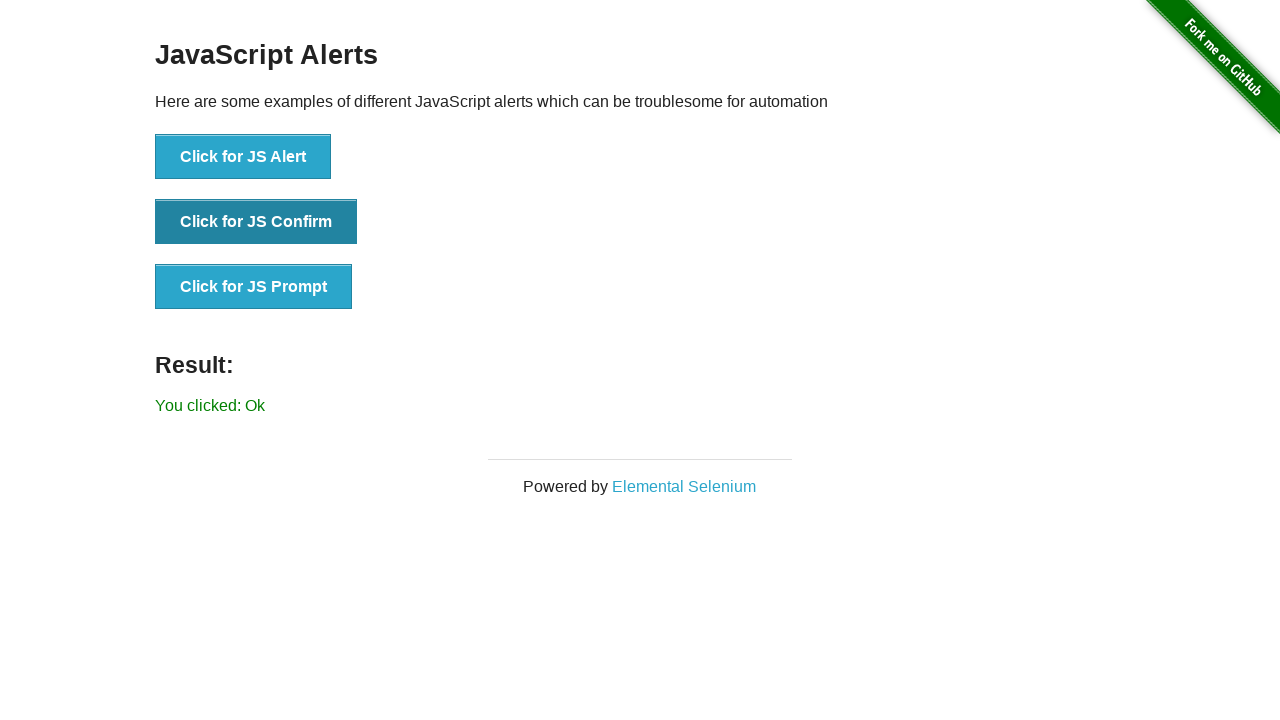